Navigates to the SpiceJet airline website homepage and verifies it loads successfully

Starting URL: https://www.spicejet.com/

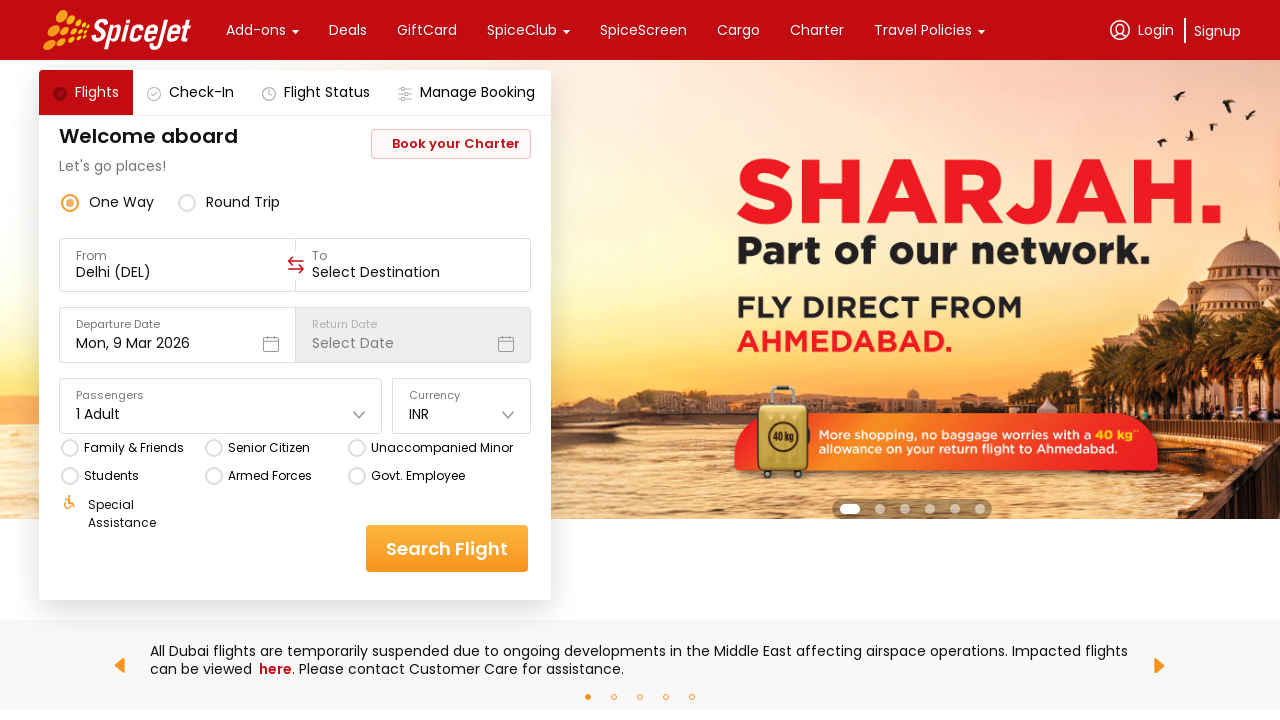

Waited for page DOM content to load
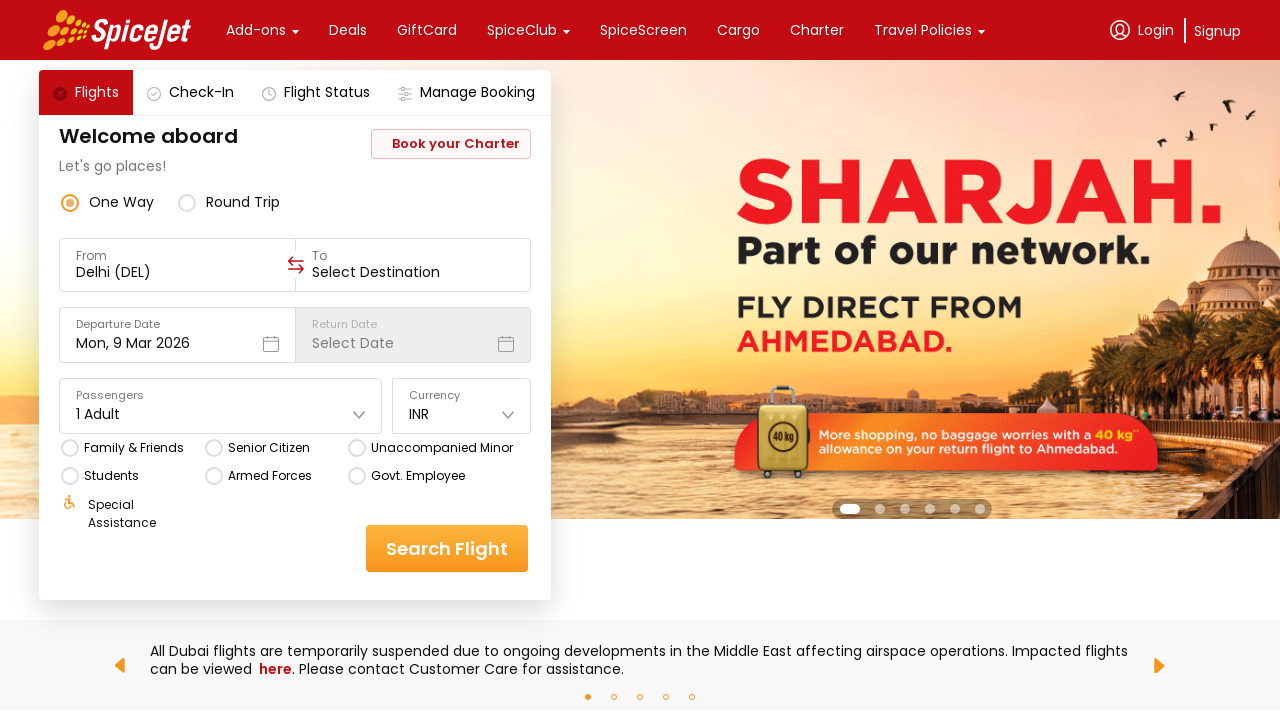

Verified page body element is visible - SpiceJet homepage loaded successfully
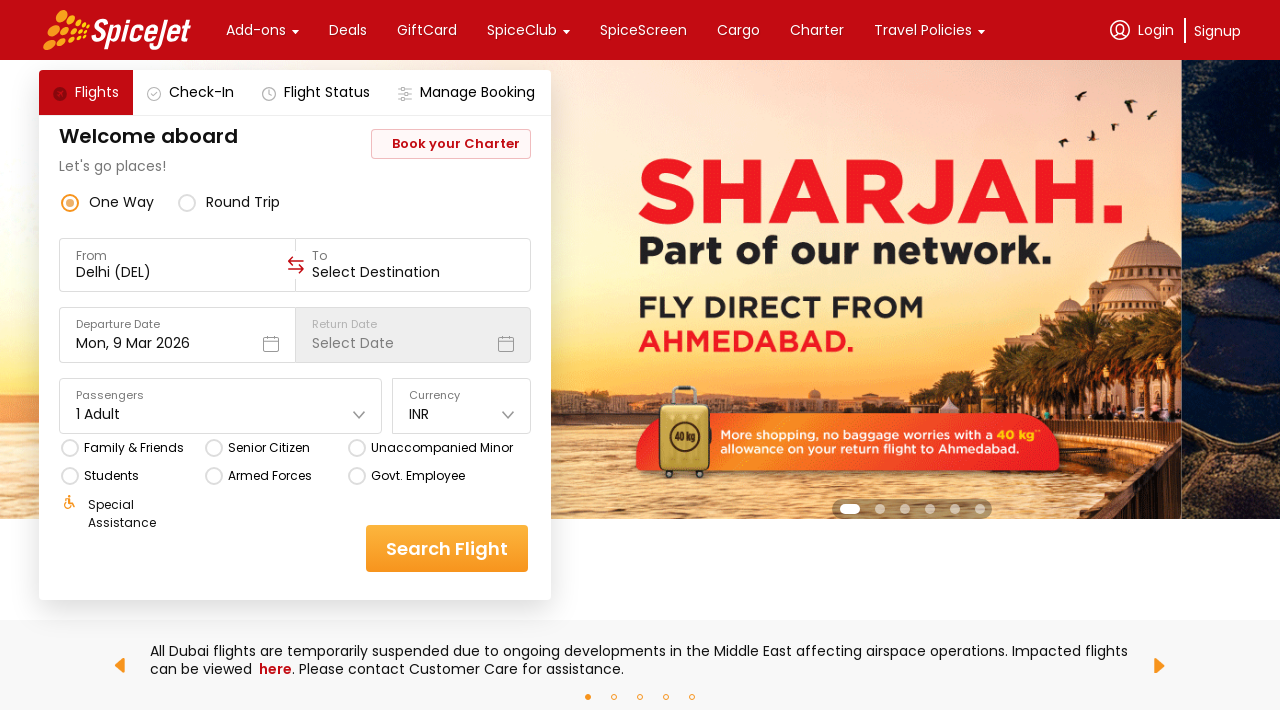

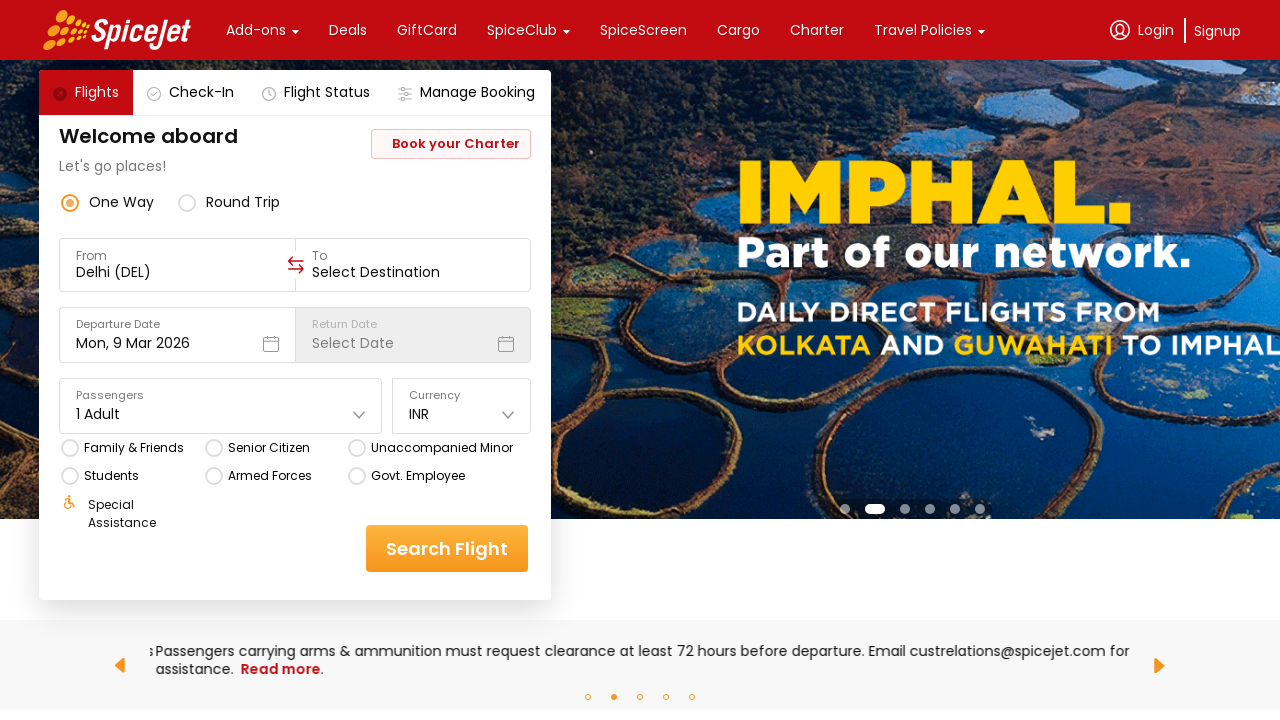